Navigates to the Automation Practice page and verifies that navigation links are present in the footer section.

Starting URL: https://rahulshettyacademy.com/AutomationPractice/

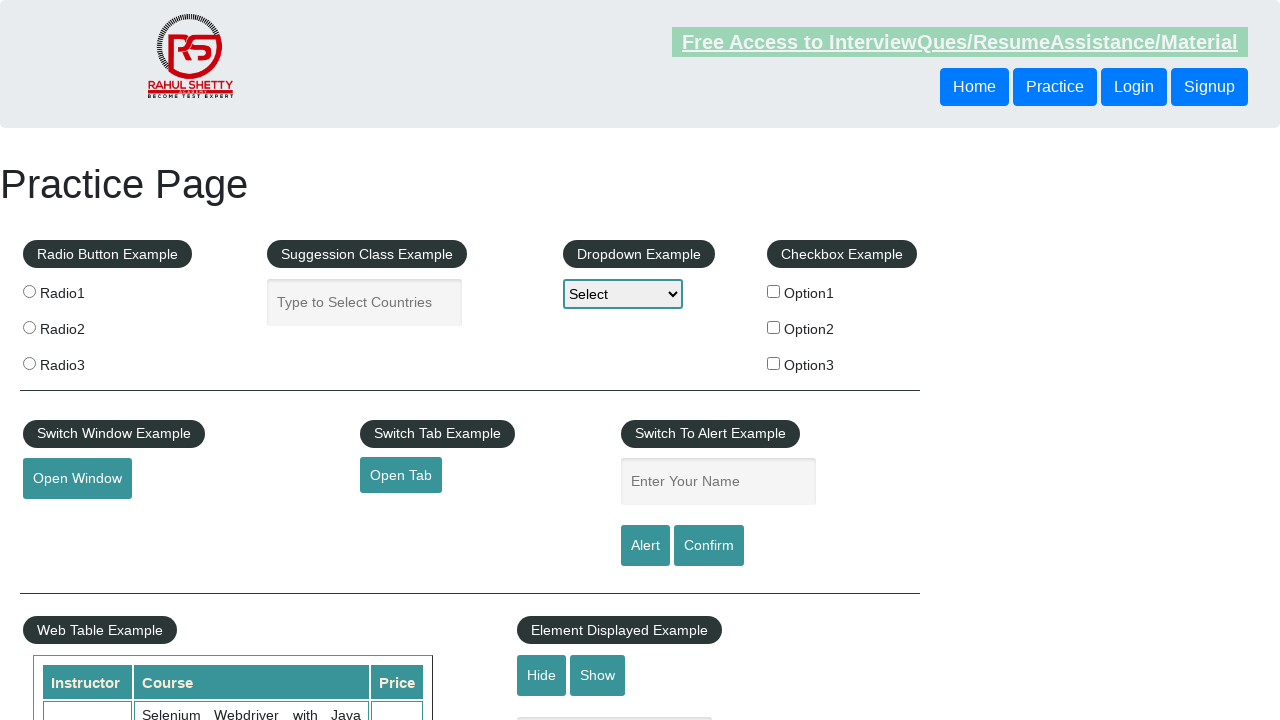

Waited for footer navigation links to load
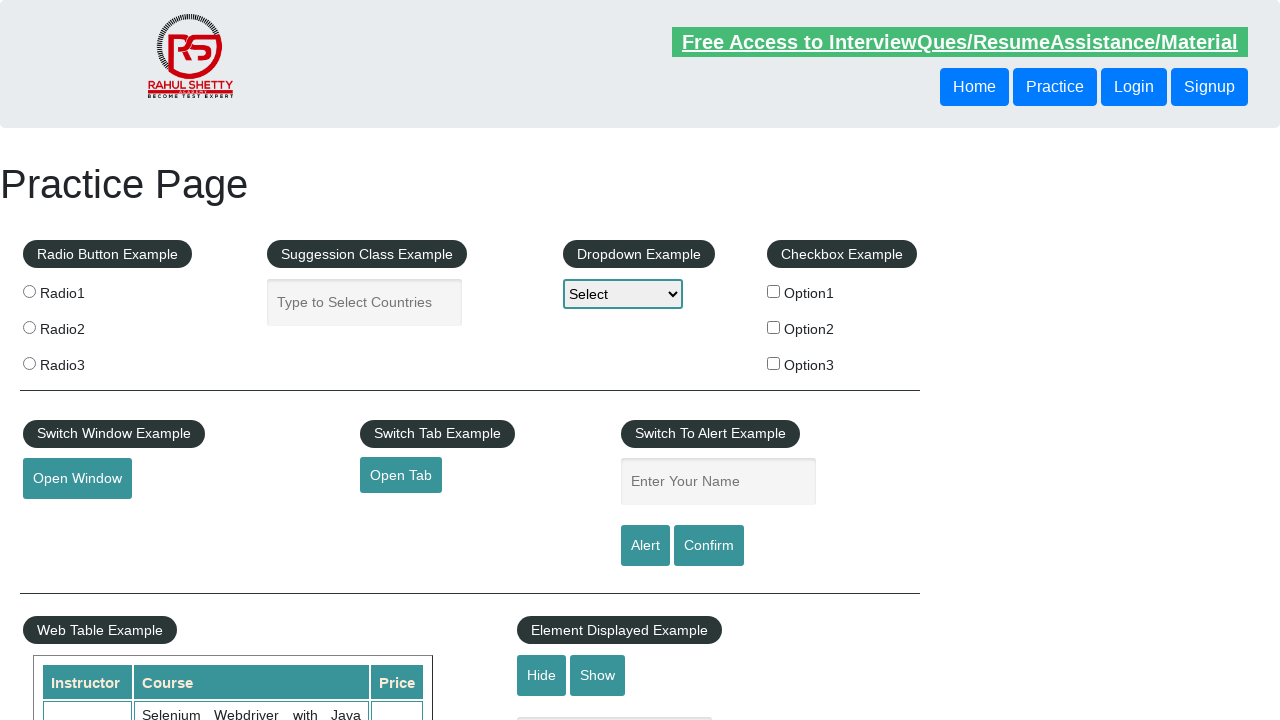

Located footer navigation link elements
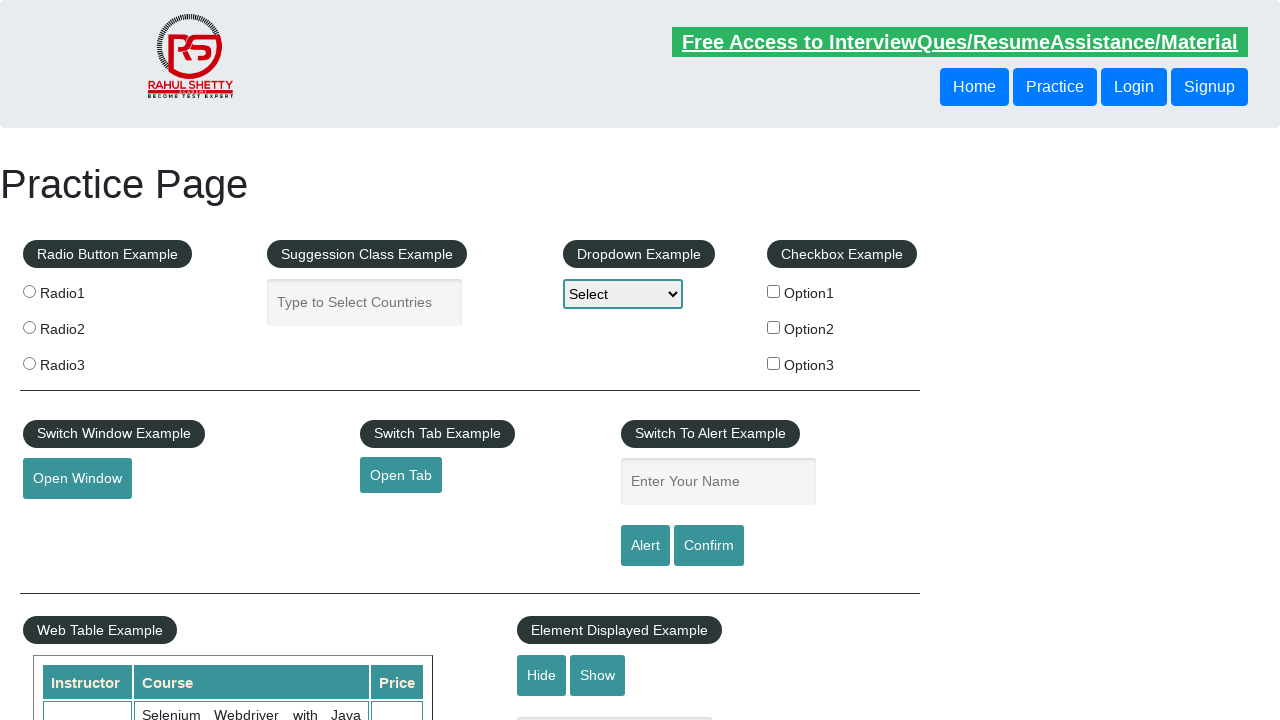

Verified that navigation links are present in footer section
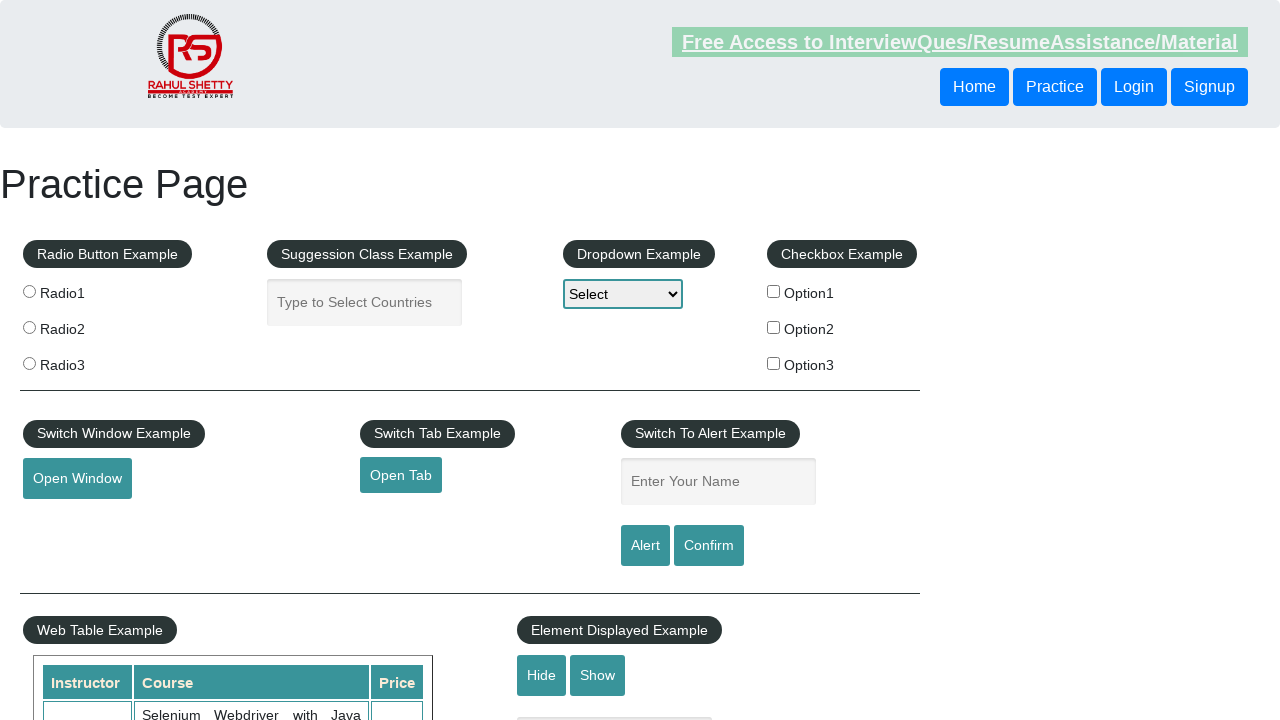

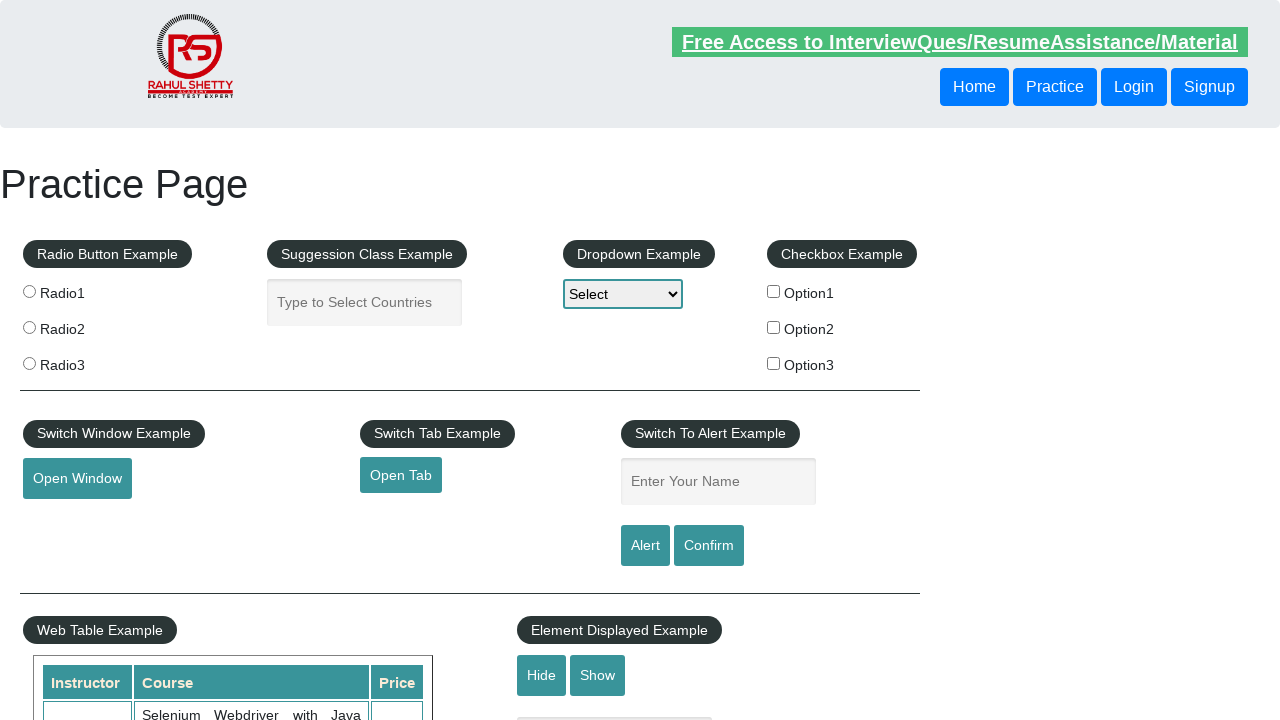